Tests that clicking on the school logo navigates back to the homepage

Starting URL: https://www.viser.edu.rs/

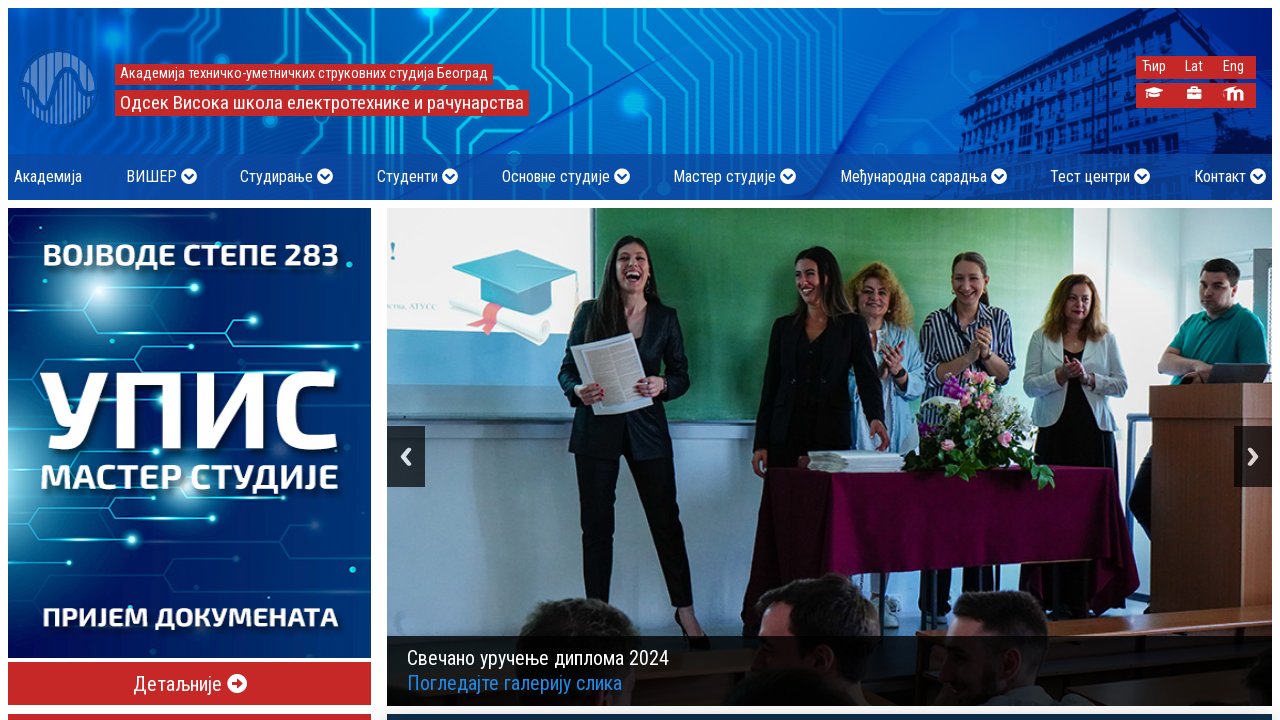

Clicked on the school logo at (59, 88) on body > div.websiteContainer > div.contentContainer > header > div > div > div.ma
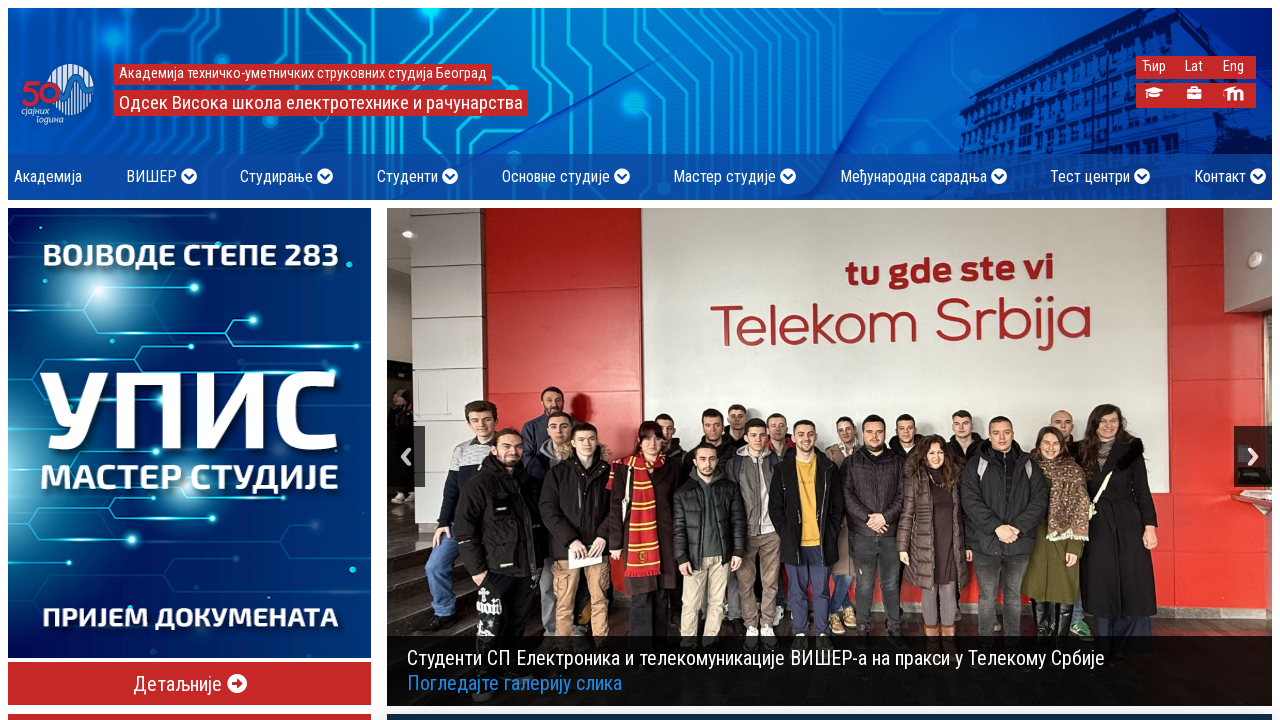

Verified that clicking the school logo navigated back to the homepage
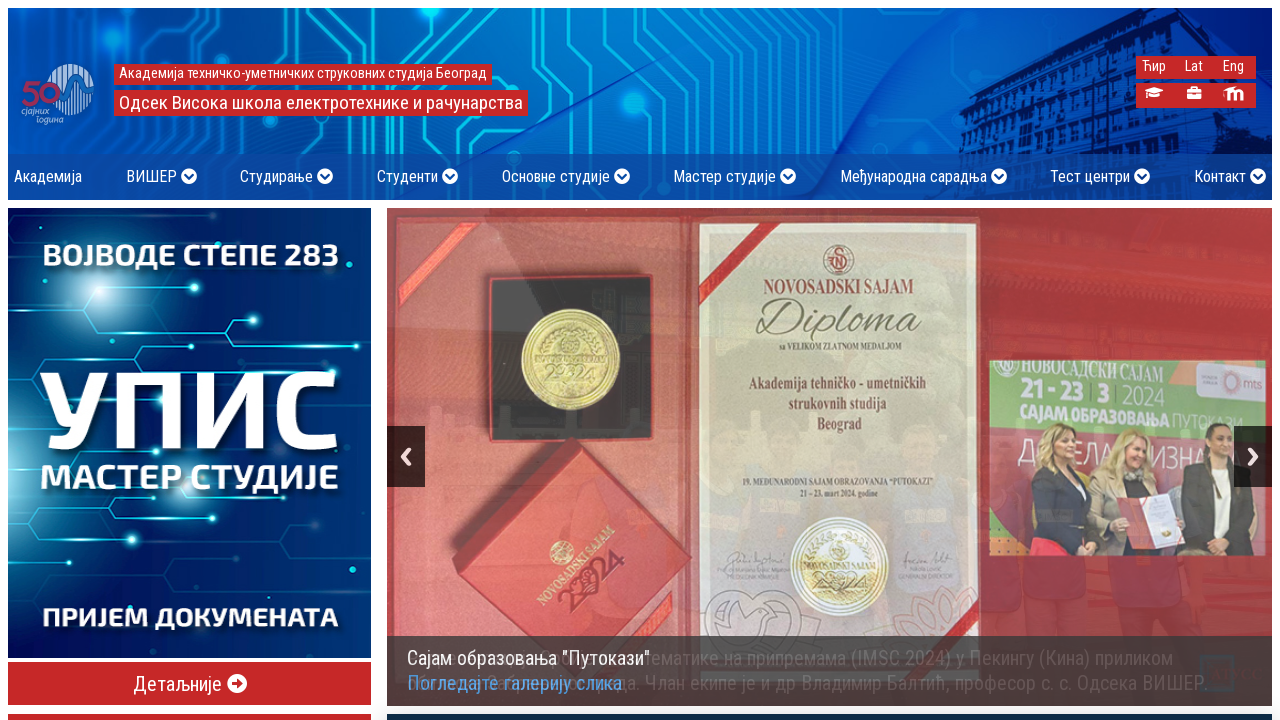

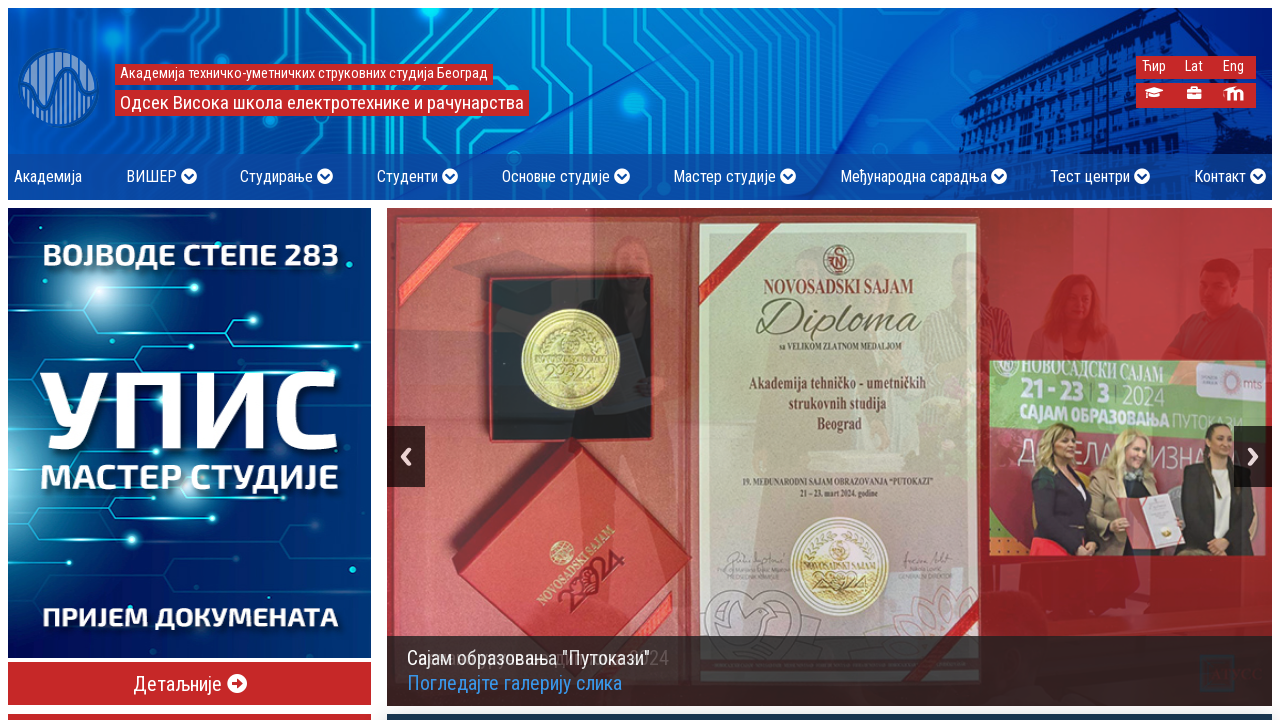